Navigates to a football statistics website and clicks on the "All matches" filter to display all match results in the table.

Starting URL: https://www.adamchoi.co.uk/bttsresult/detailed

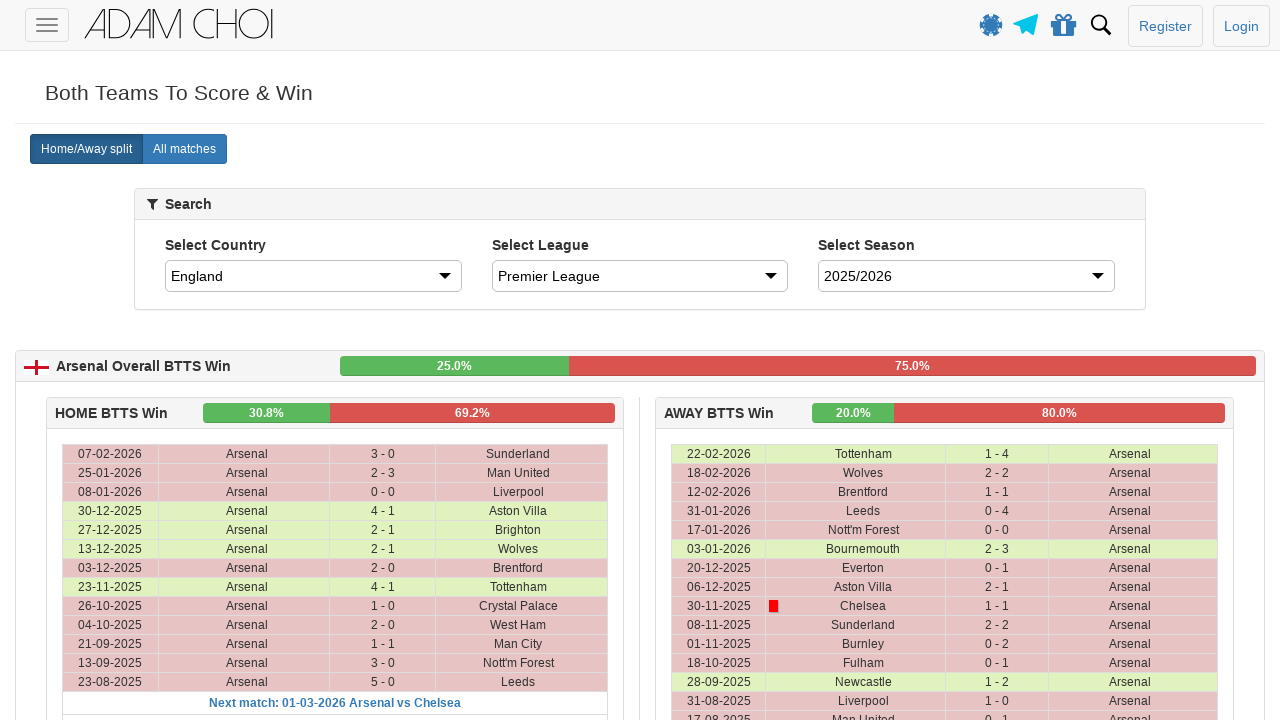

Clicked 'All matches' filter label to display all match results at (184, 149) on xpath=//label[@analytics-event="All matches"]
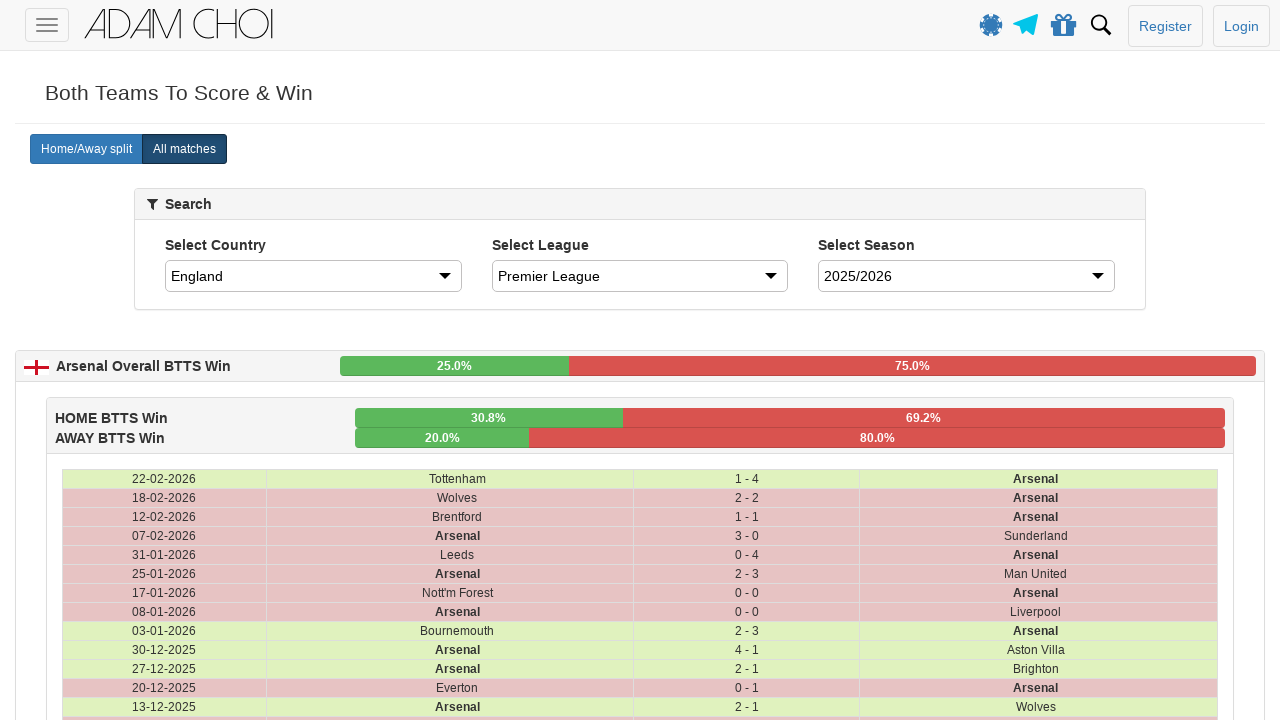

Table rows loaded successfully
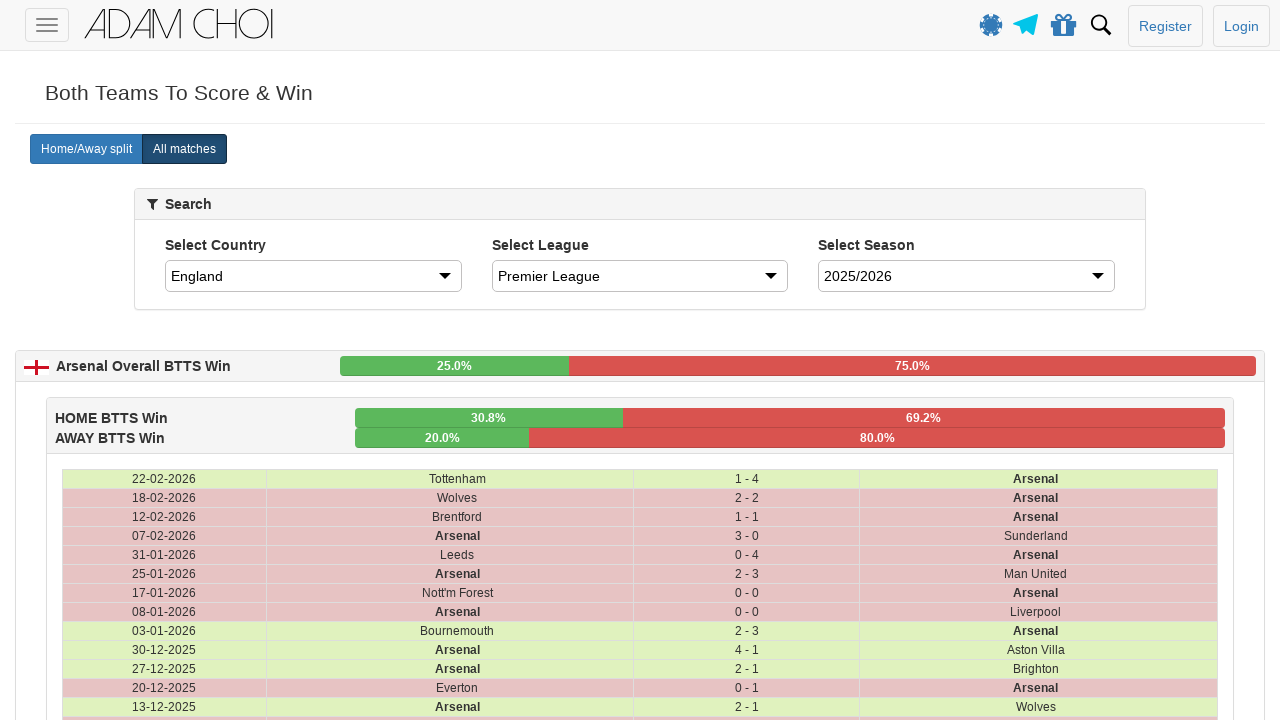

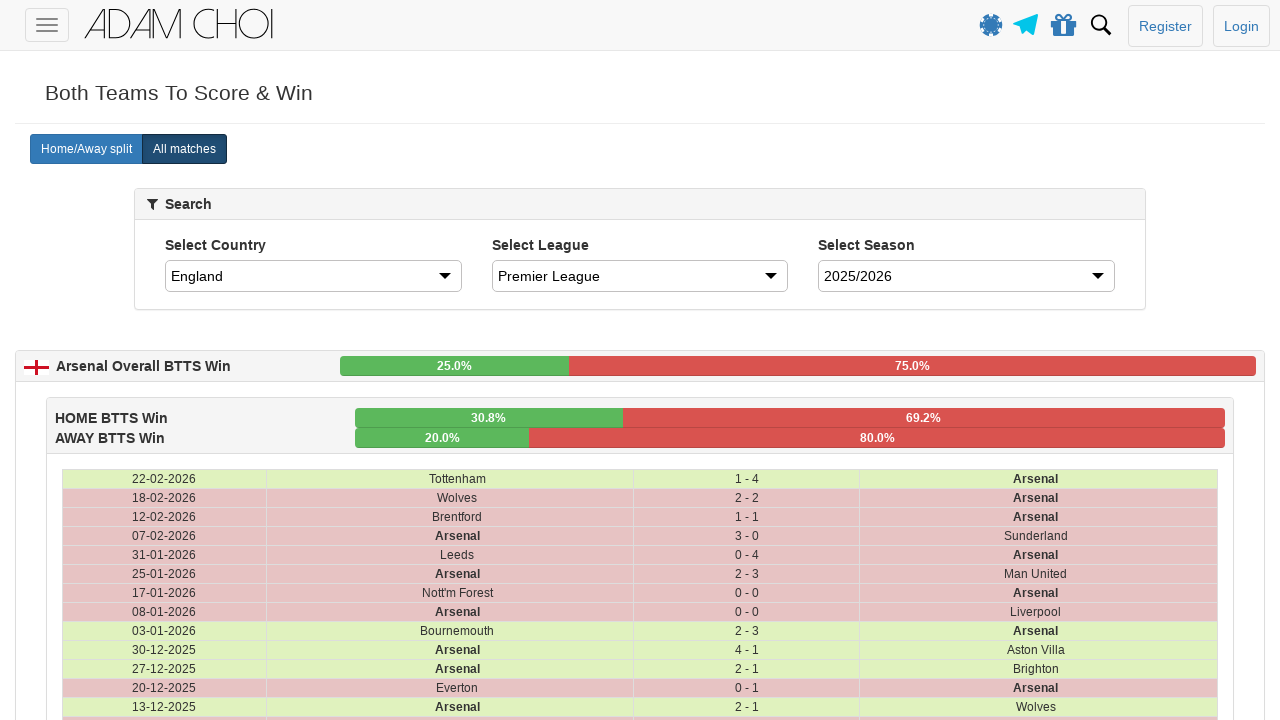